Tests the sign-up form on a practice website by navigating to the sign-up page, filling in full name and email fields, and clicking the sign-up button.

Starting URL: https://practice.cydeo.com

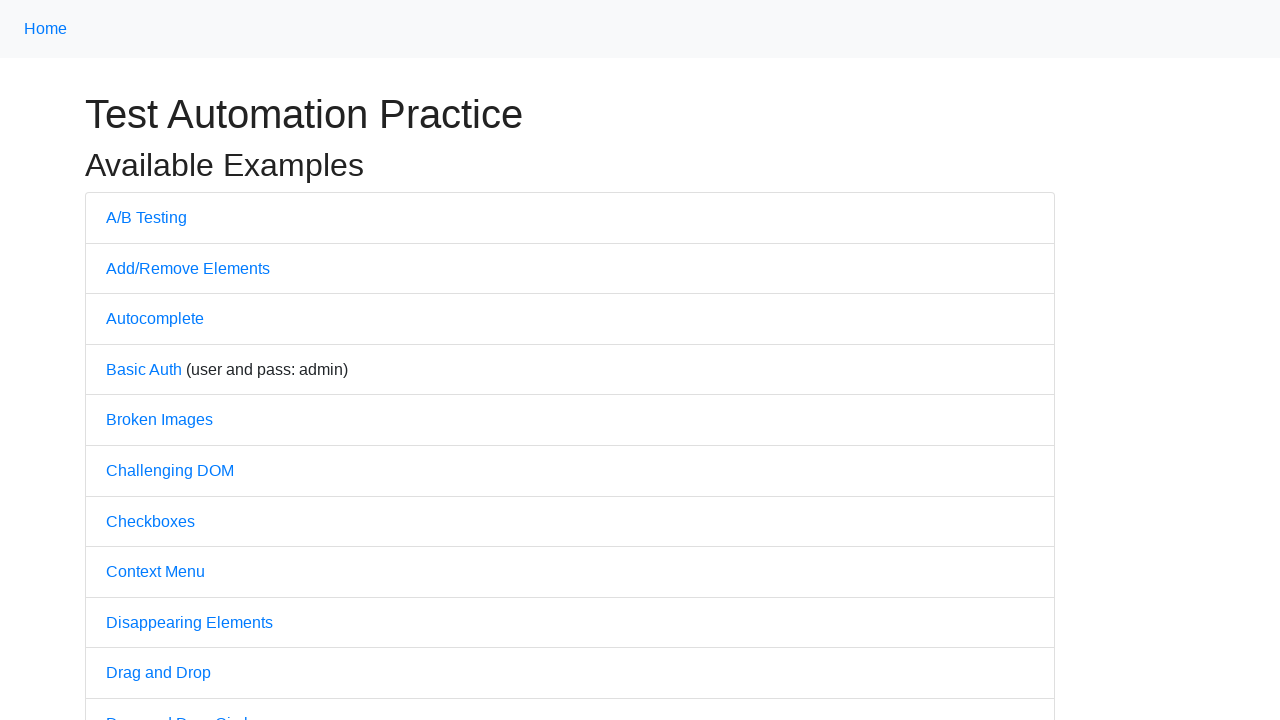

Clicked on Sign Up link at (192, 360) on a[href='/sign_up']
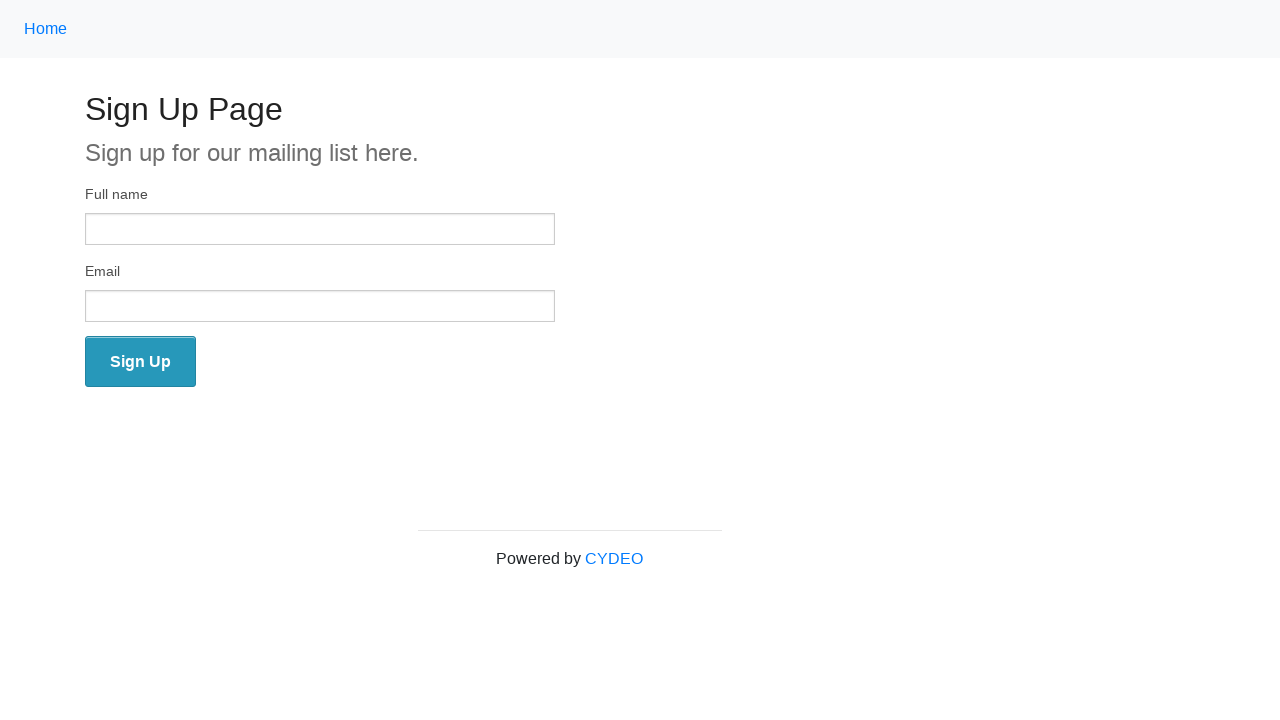

Sign up page loaded with text input field visible
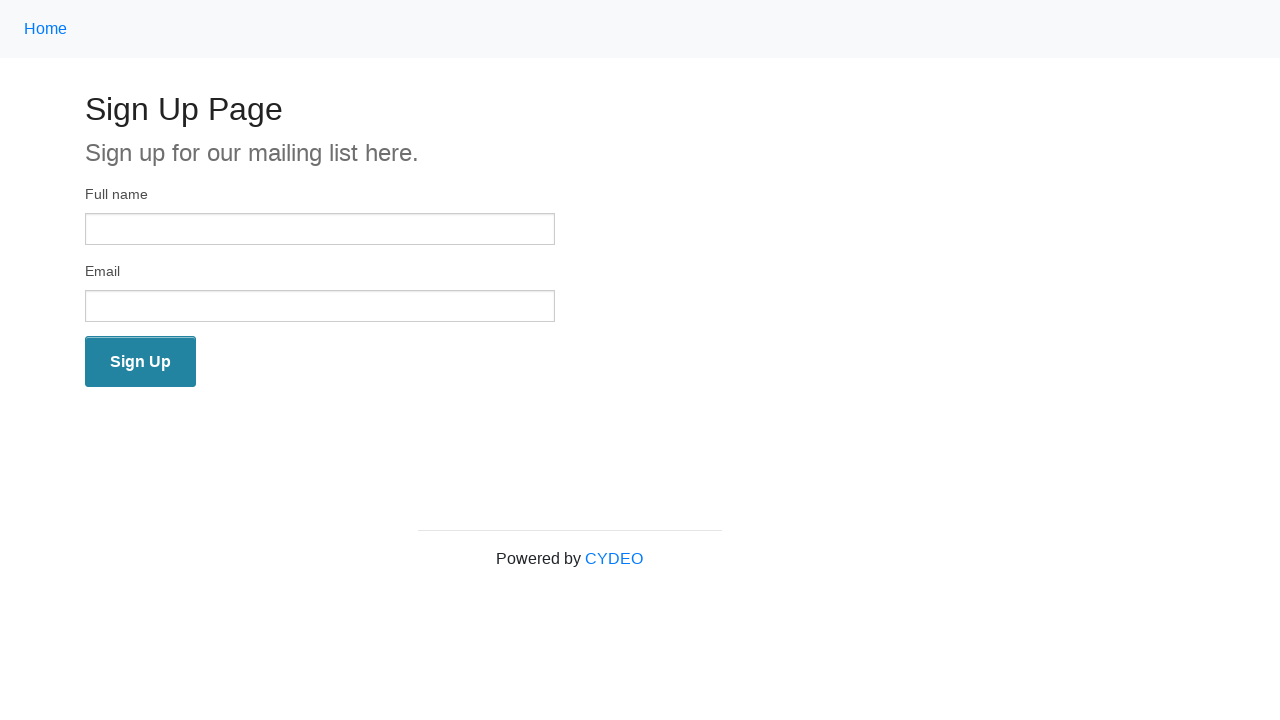

Filled full name field with 'Marcus Thompson' on input[type='text']
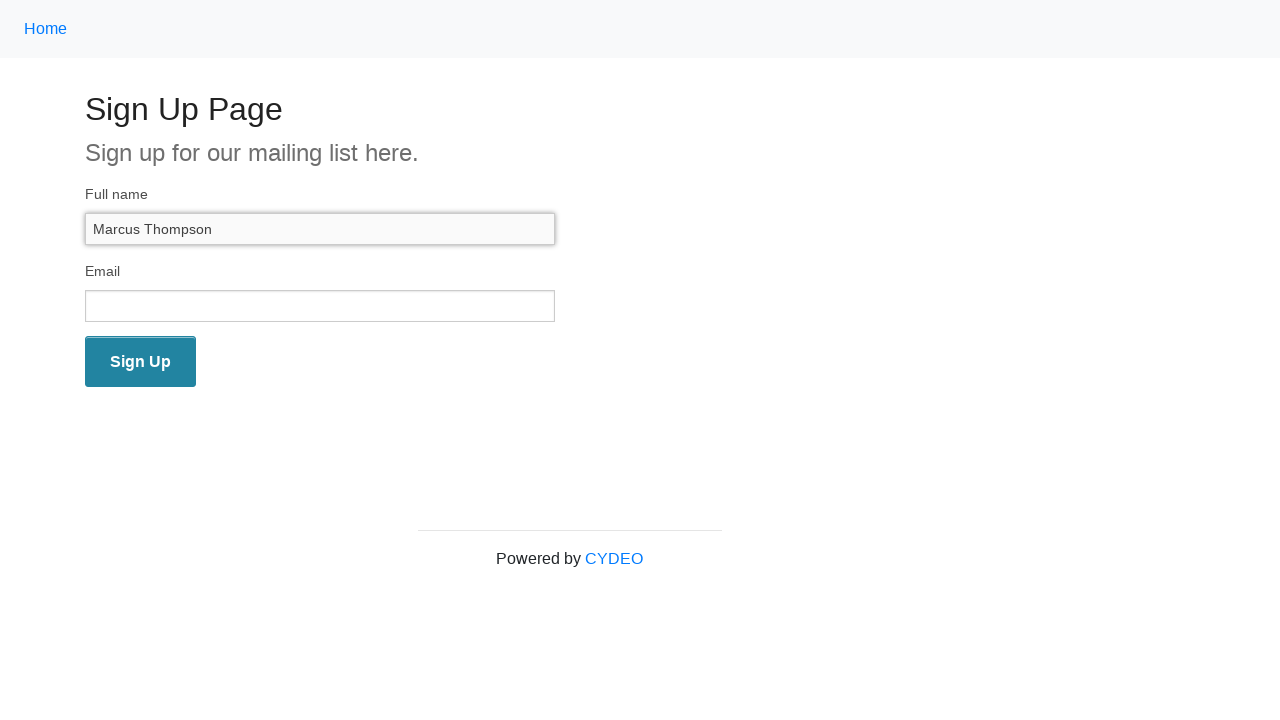

Filled email field with 'marcus.thompson2024@example.com' on input[type='email']
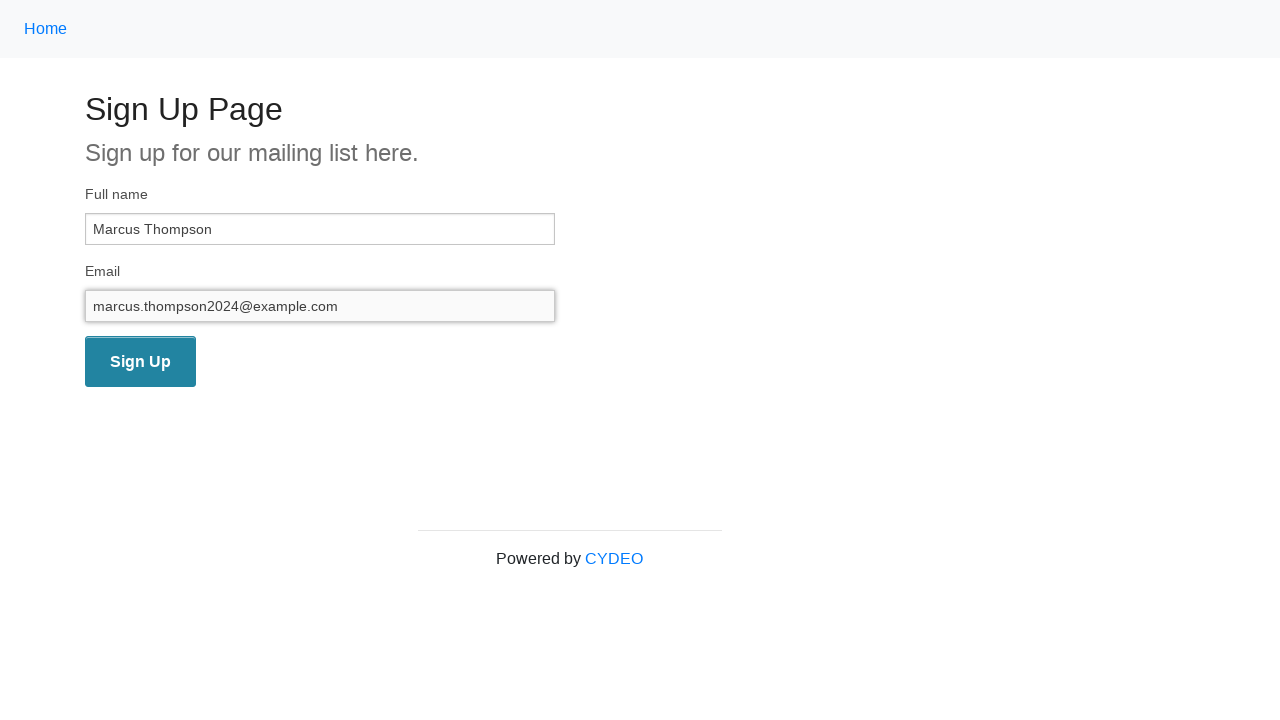

Clicked Sign Up button to submit the form at (140, 362) on button.radius
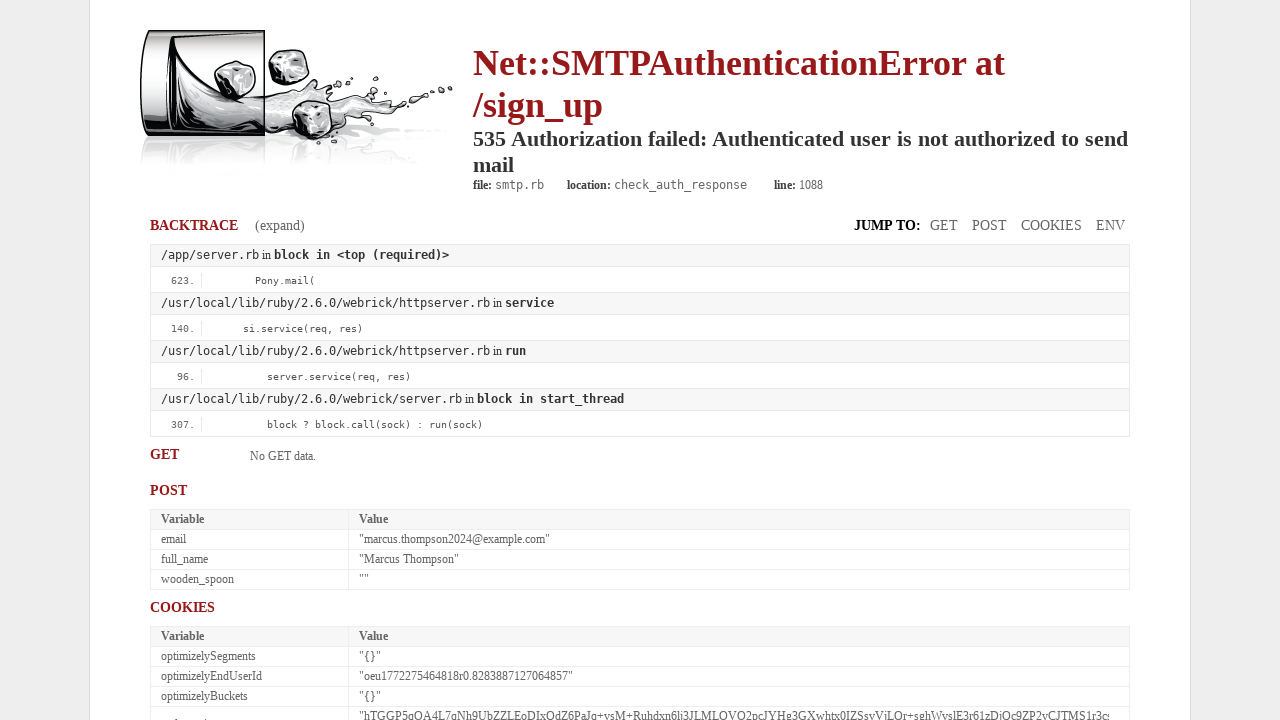

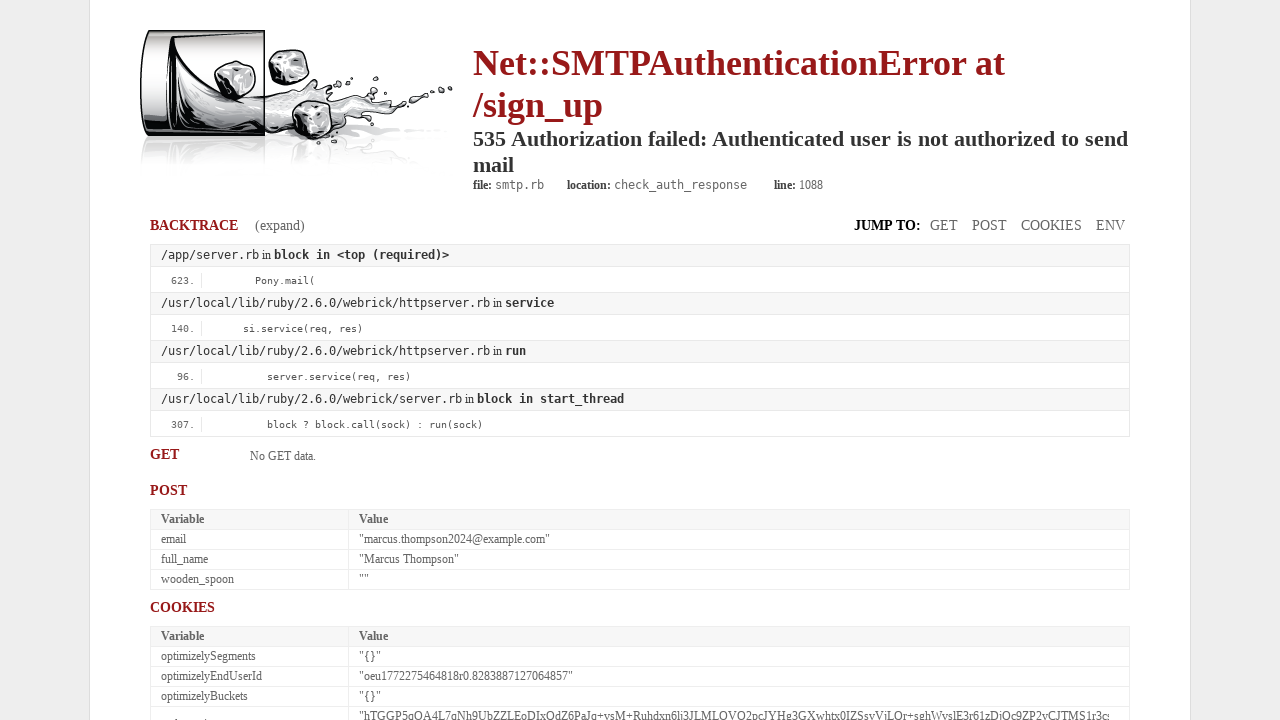